Tests marking all items as completed using the toggle all checkbox

Starting URL: https://demo.playwright.dev/todomvc

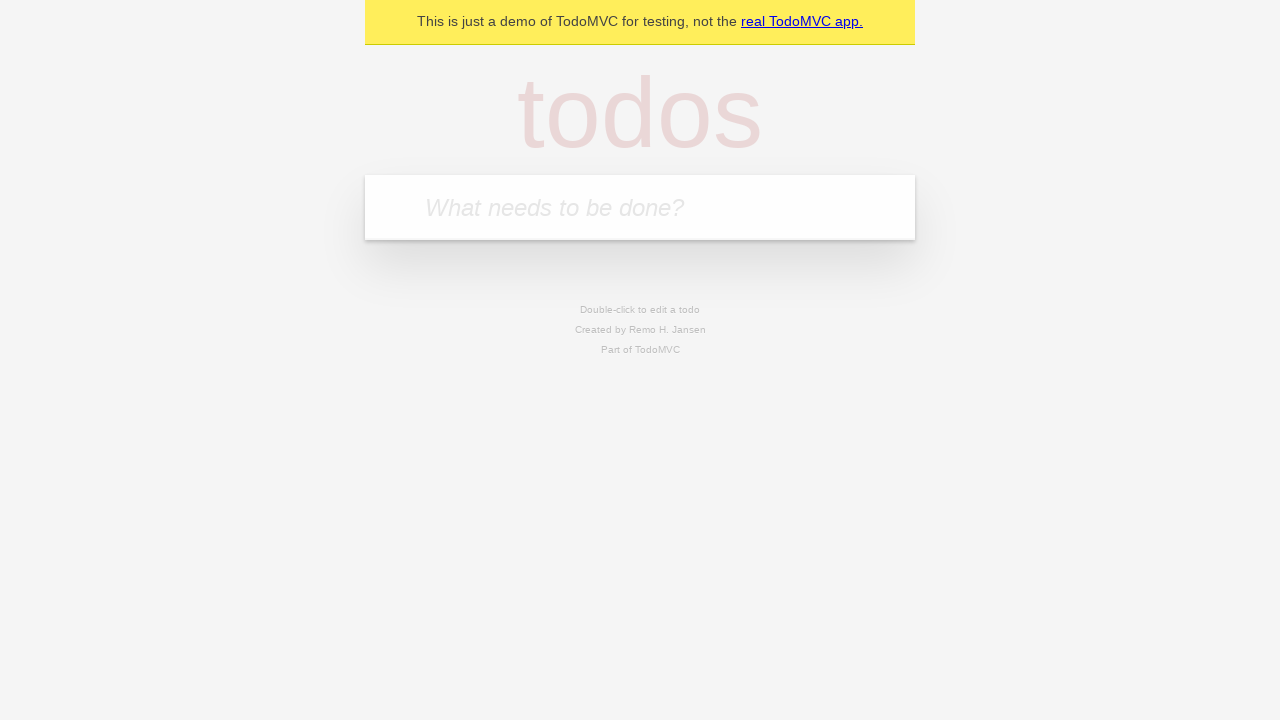

Filled todo input with 'buy some cheese' on internal:attr=[placeholder="What needs to be done?"i]
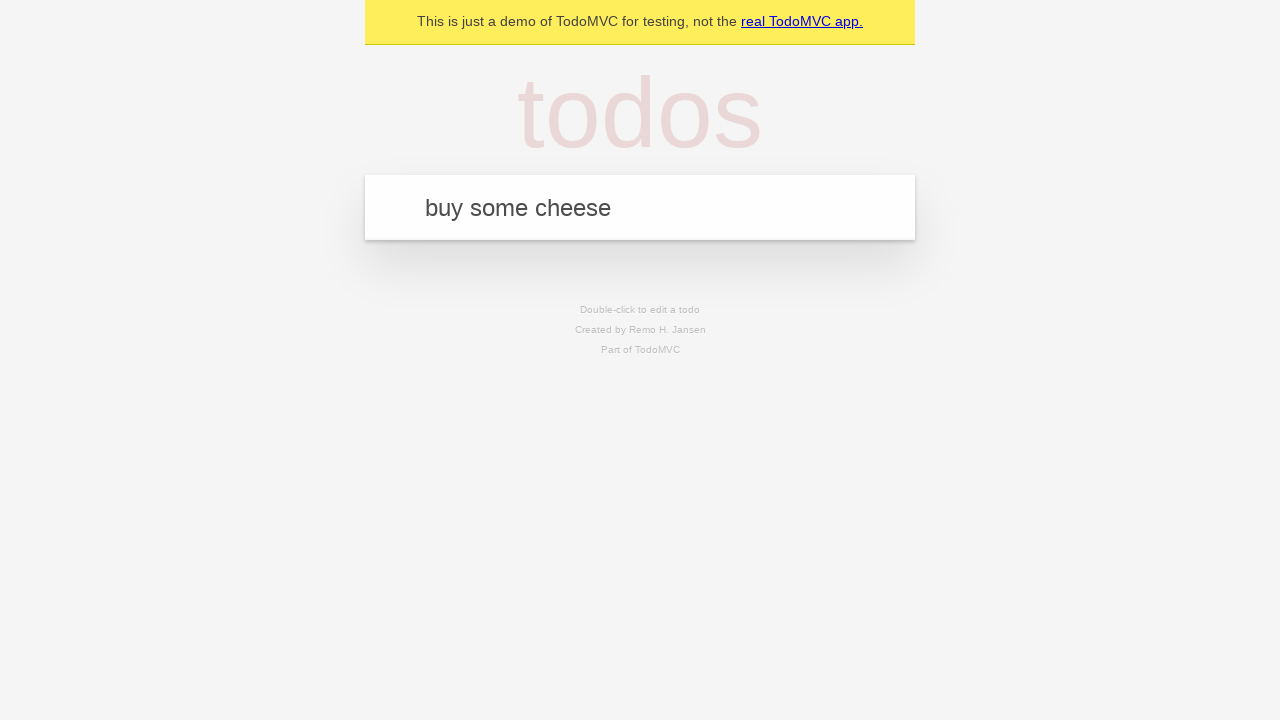

Pressed Enter to add first todo on internal:attr=[placeholder="What needs to be done?"i]
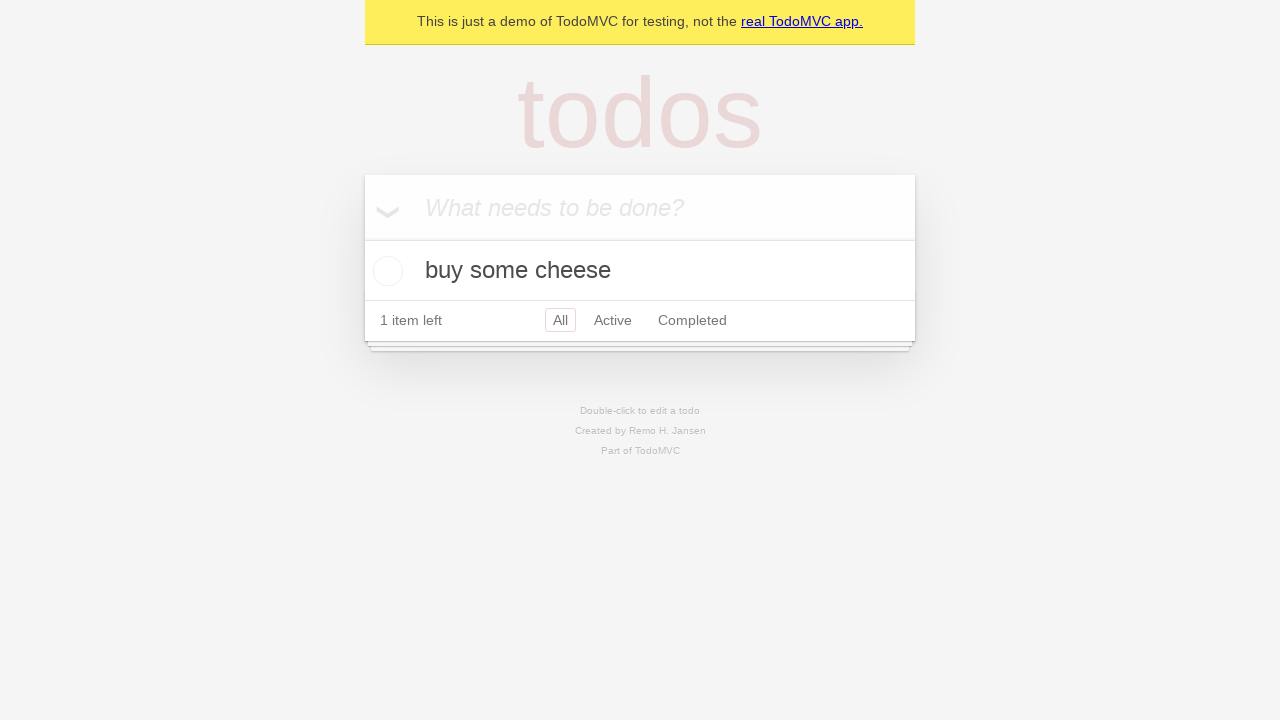

Filled todo input with 'feed the cat' on internal:attr=[placeholder="What needs to be done?"i]
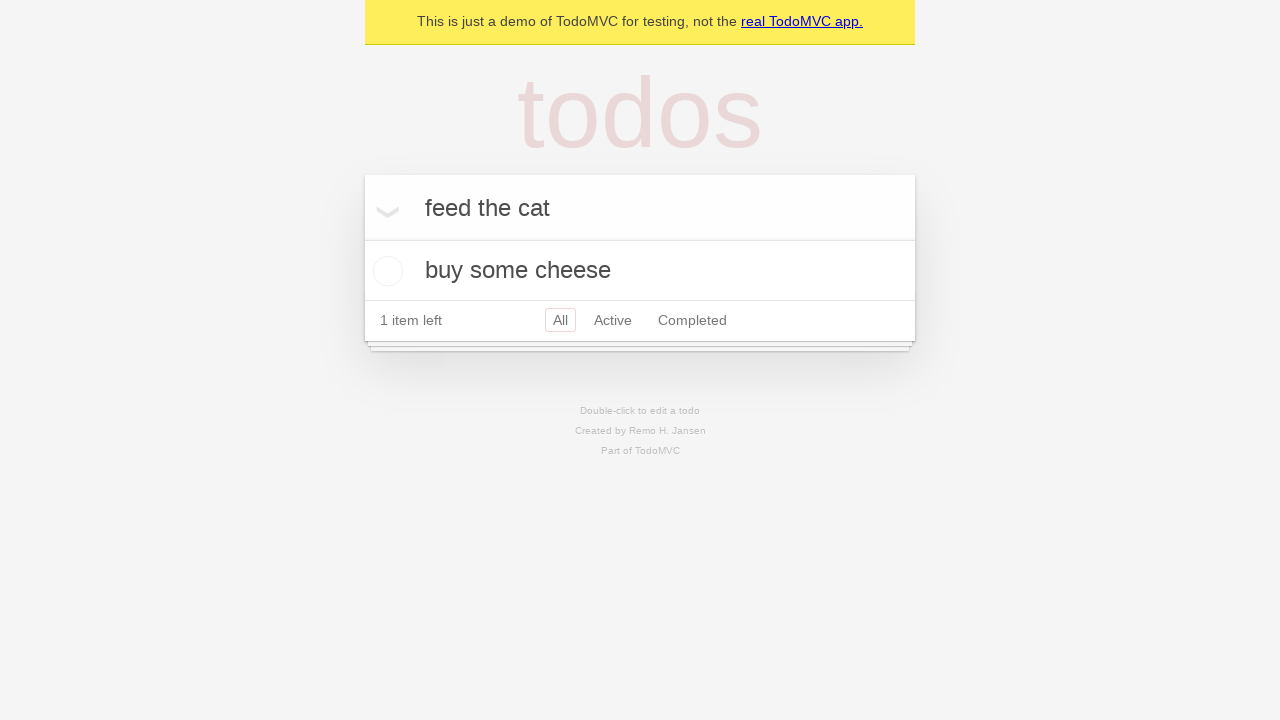

Pressed Enter to add second todo on internal:attr=[placeholder="What needs to be done?"i]
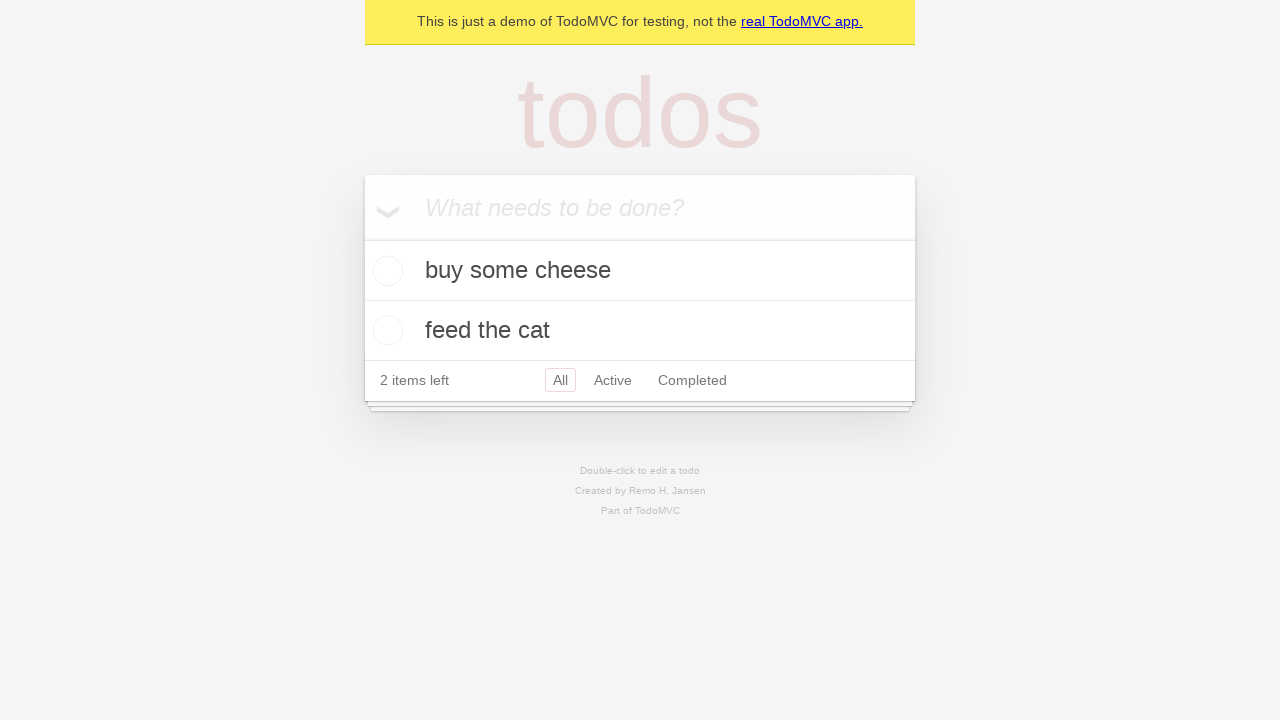

Filled todo input with 'book a doctors appointment' on internal:attr=[placeholder="What needs to be done?"i]
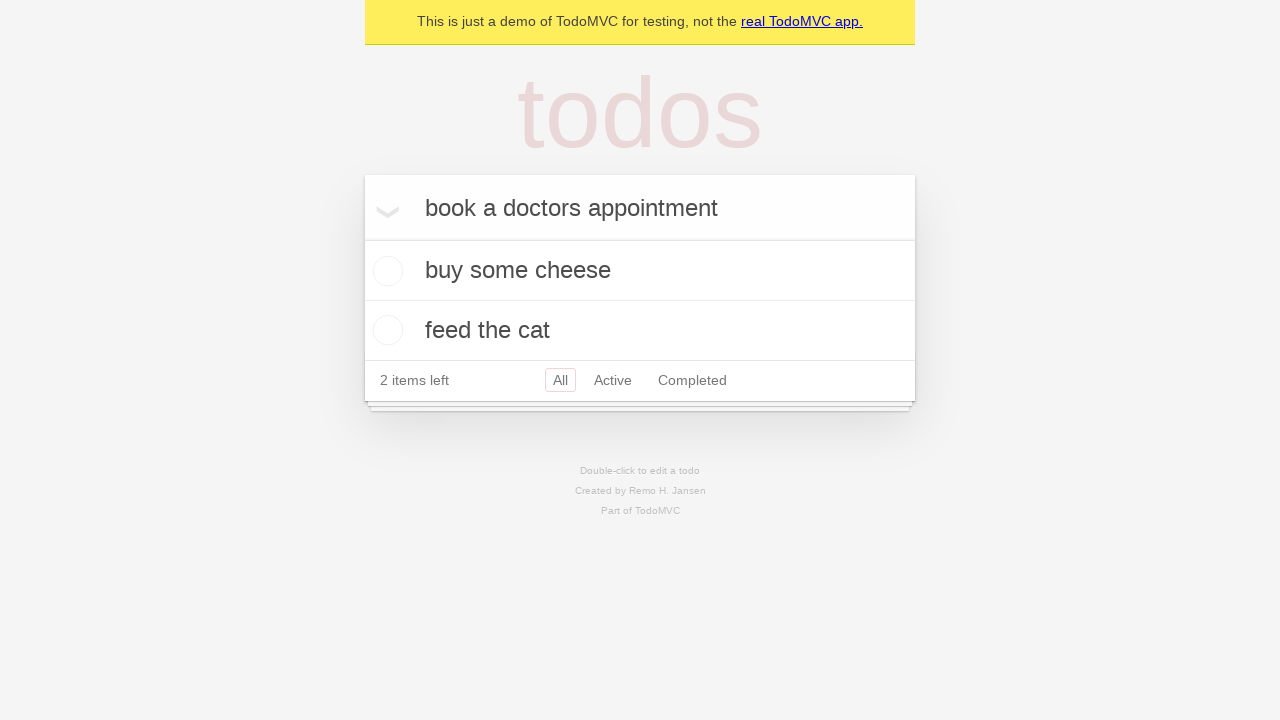

Pressed Enter to add third todo on internal:attr=[placeholder="What needs to be done?"i]
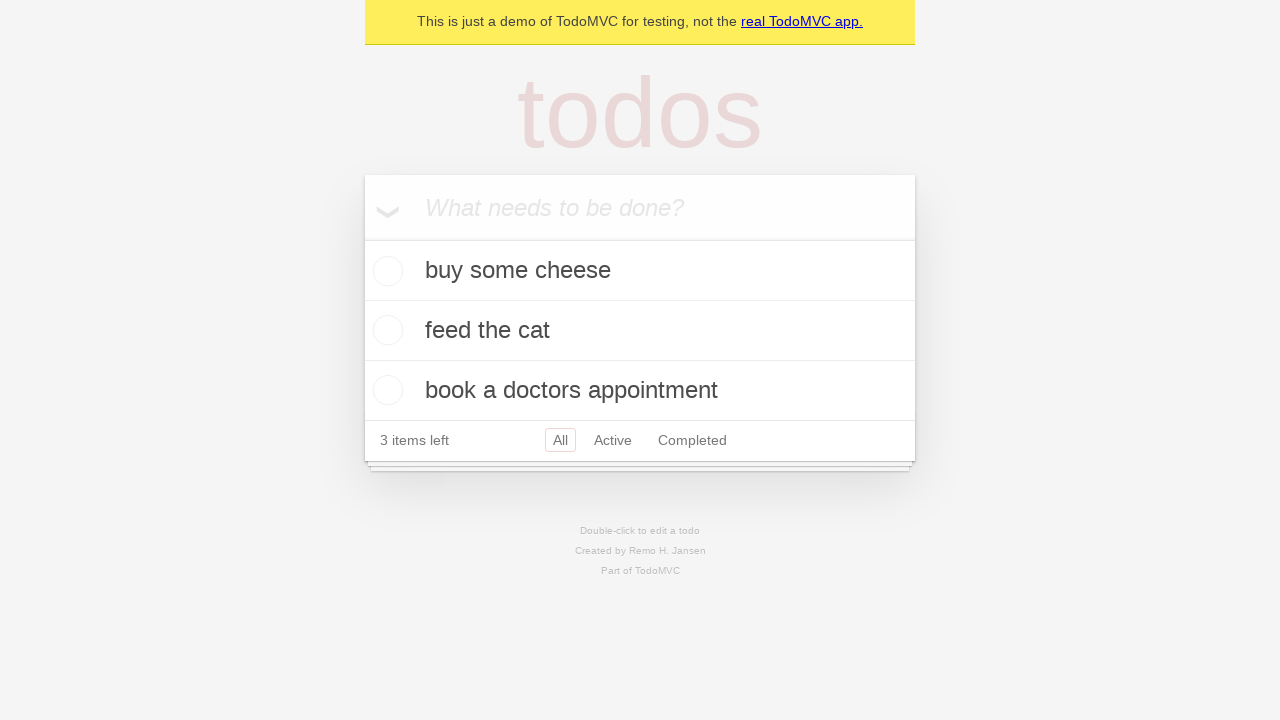

Clicked toggle all checkbox to mark all items as completed at (362, 238) on internal:label="Mark all as complete"i
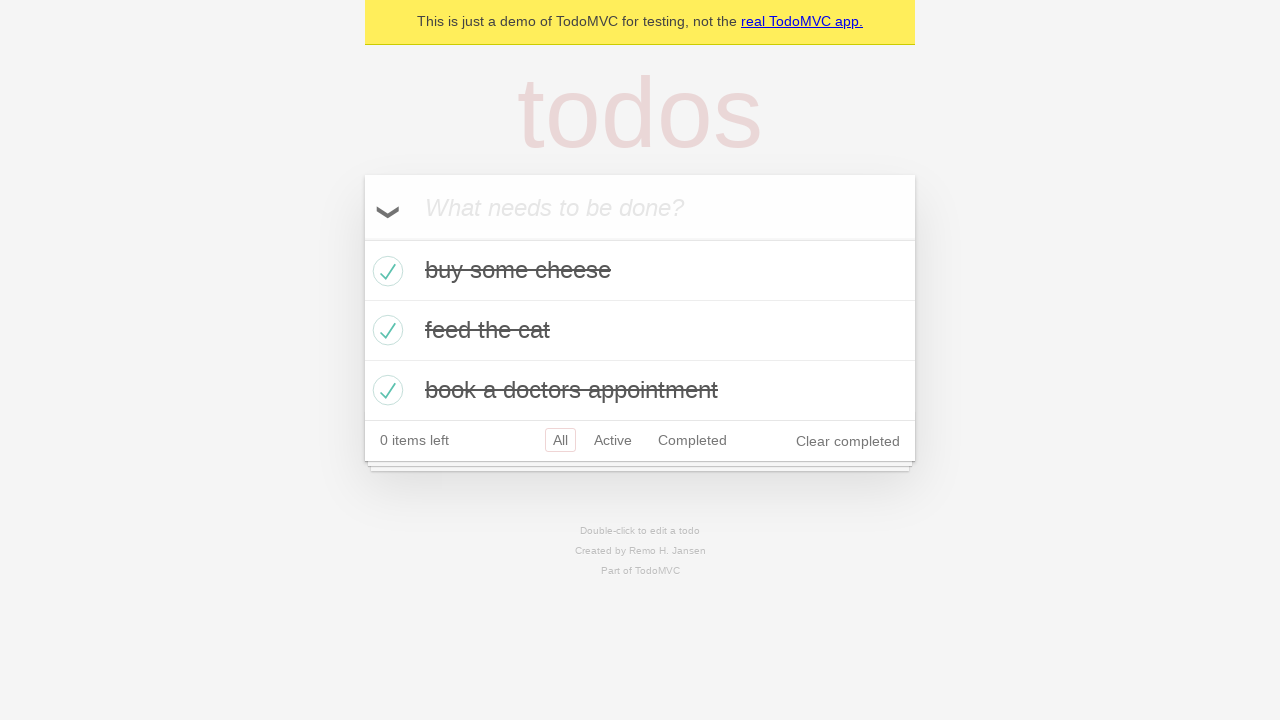

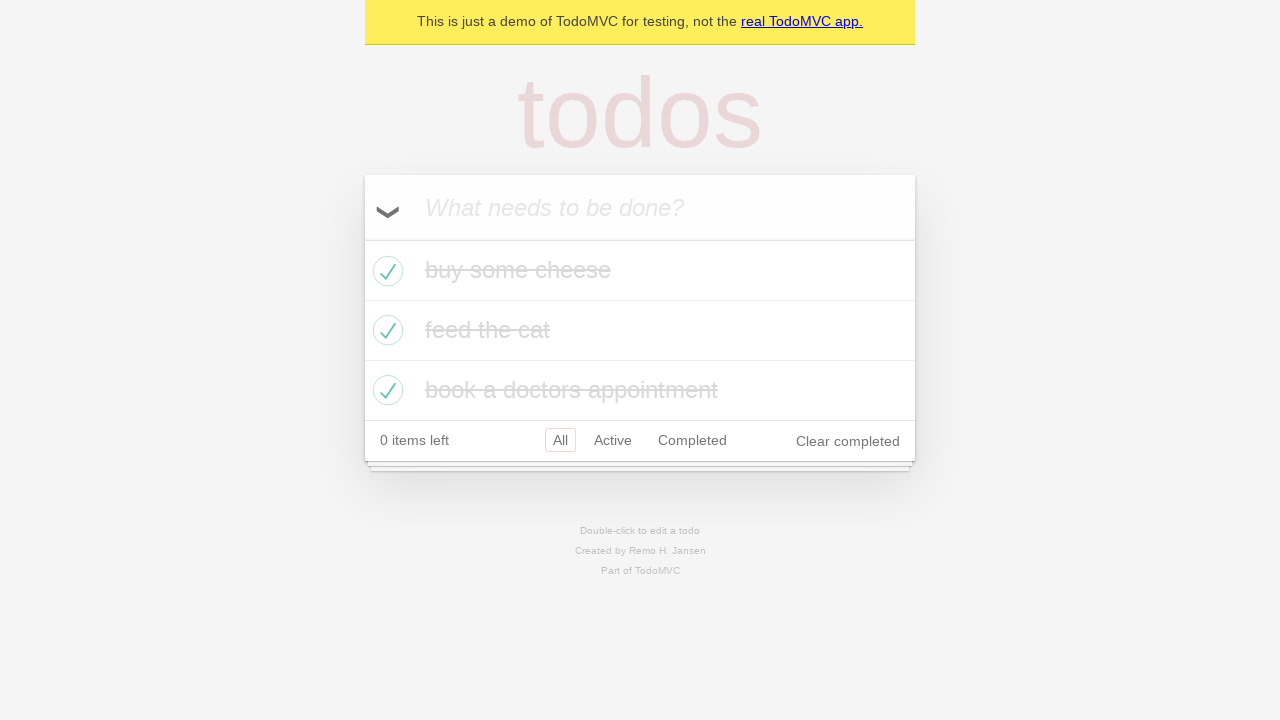